Demonstrates clicking on the cart icon using element aliasing pattern.

Starting URL: https://rahulshettyacademy.com/seleniumPractise/#/

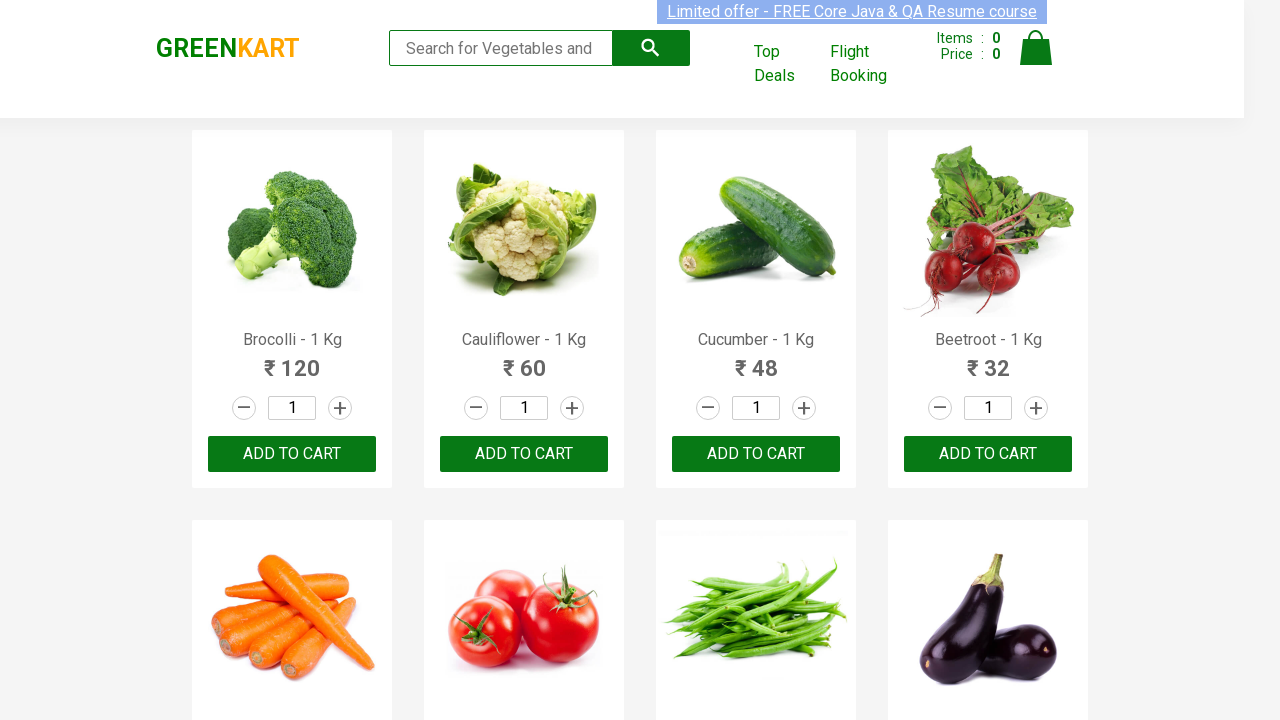

Clicked on the cart icon using element aliasing pattern at (1036, 59) on a.cart-icon
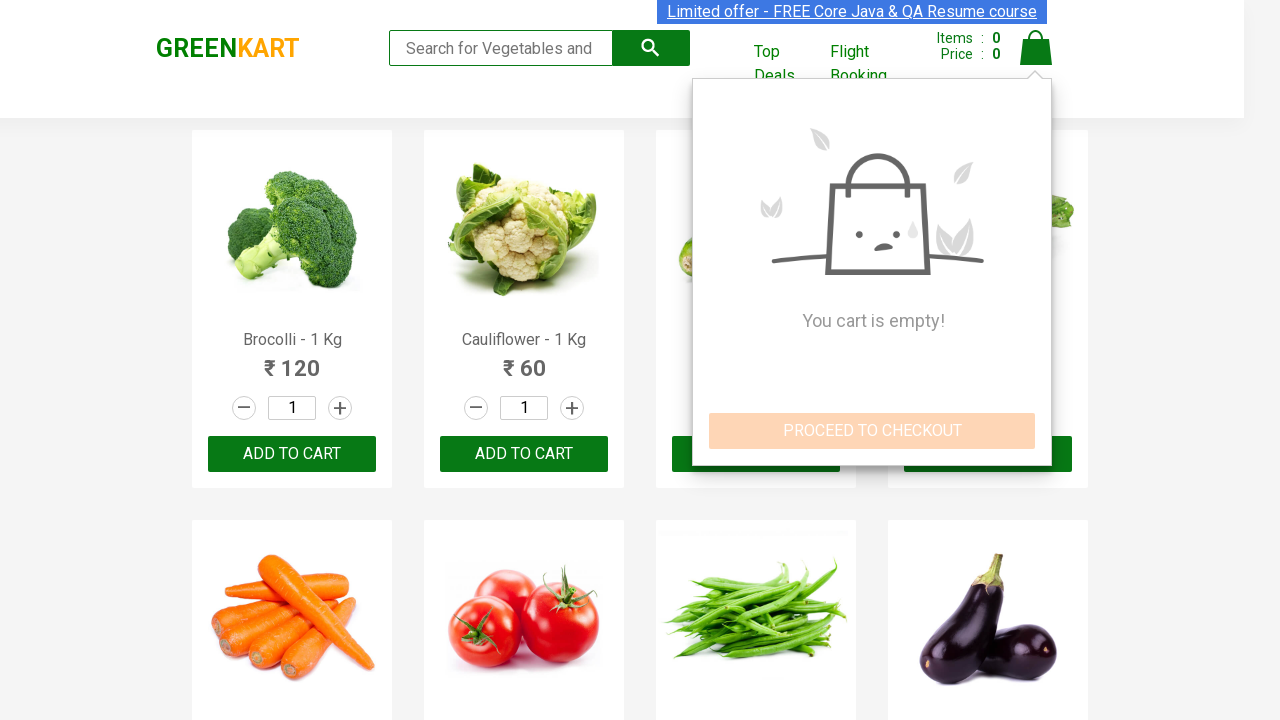

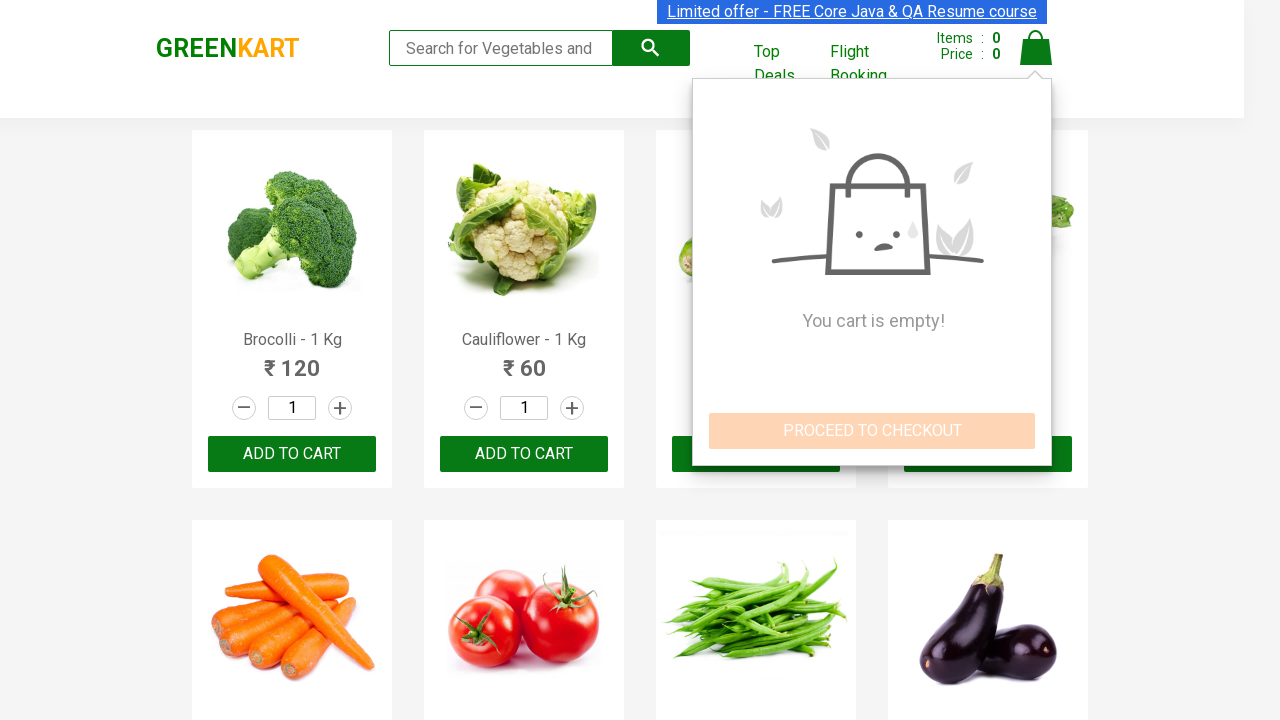